Tests interaction with Shadow DOM elements by locating a shadow host, accessing its shadow root, and filling a text input inside the shadow DOM with text

Starting URL: http://watir.com/examples/shadow_dom.html

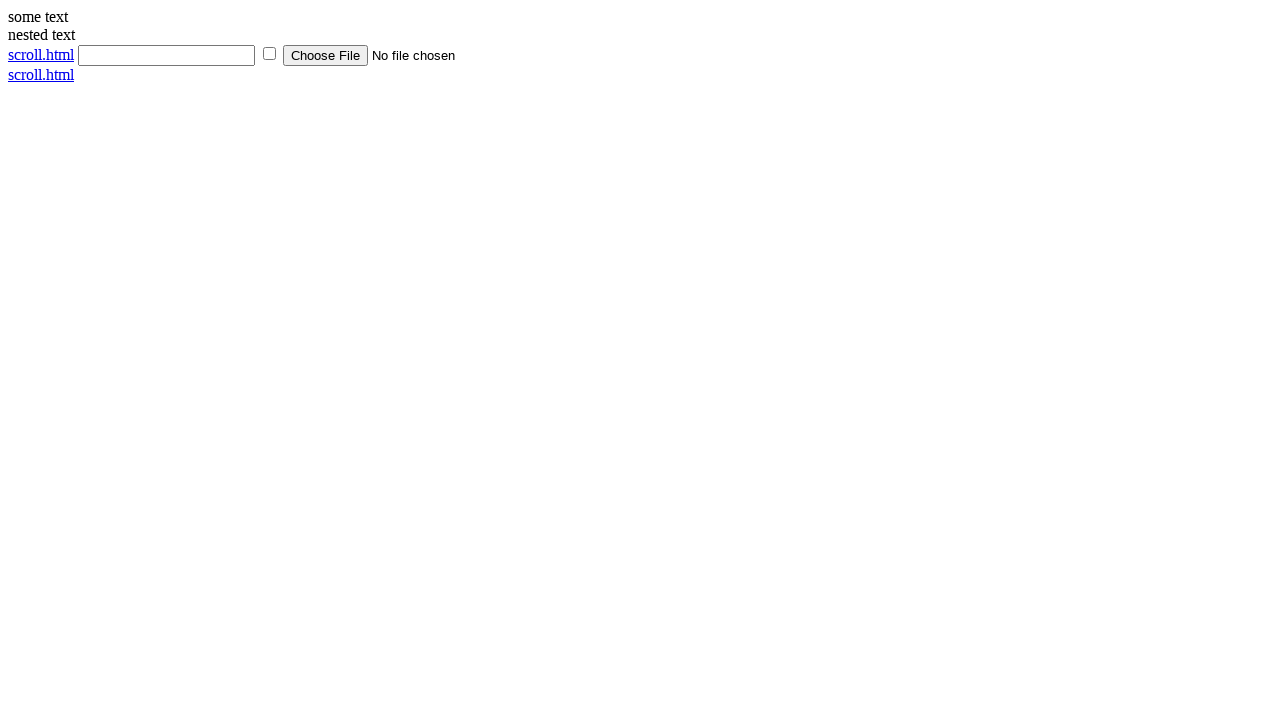

Located shadow host element with ID 'shadow_host'
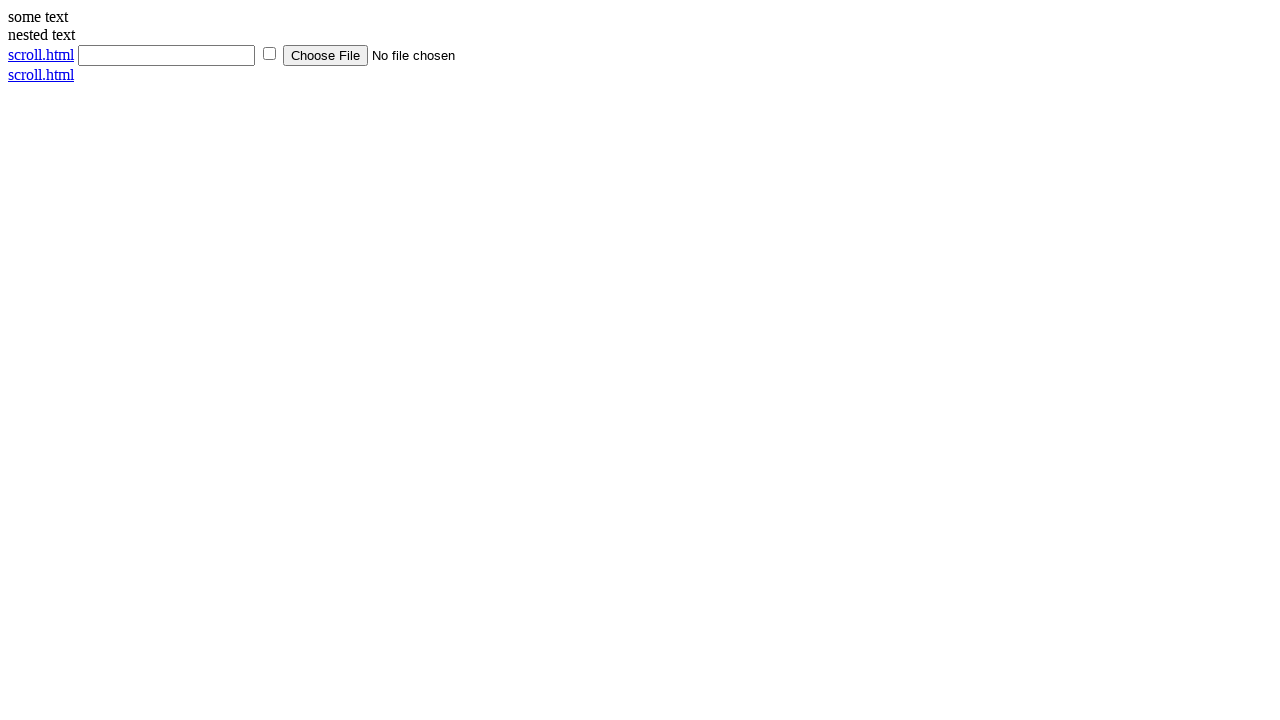

Located text input element inside shadow DOM
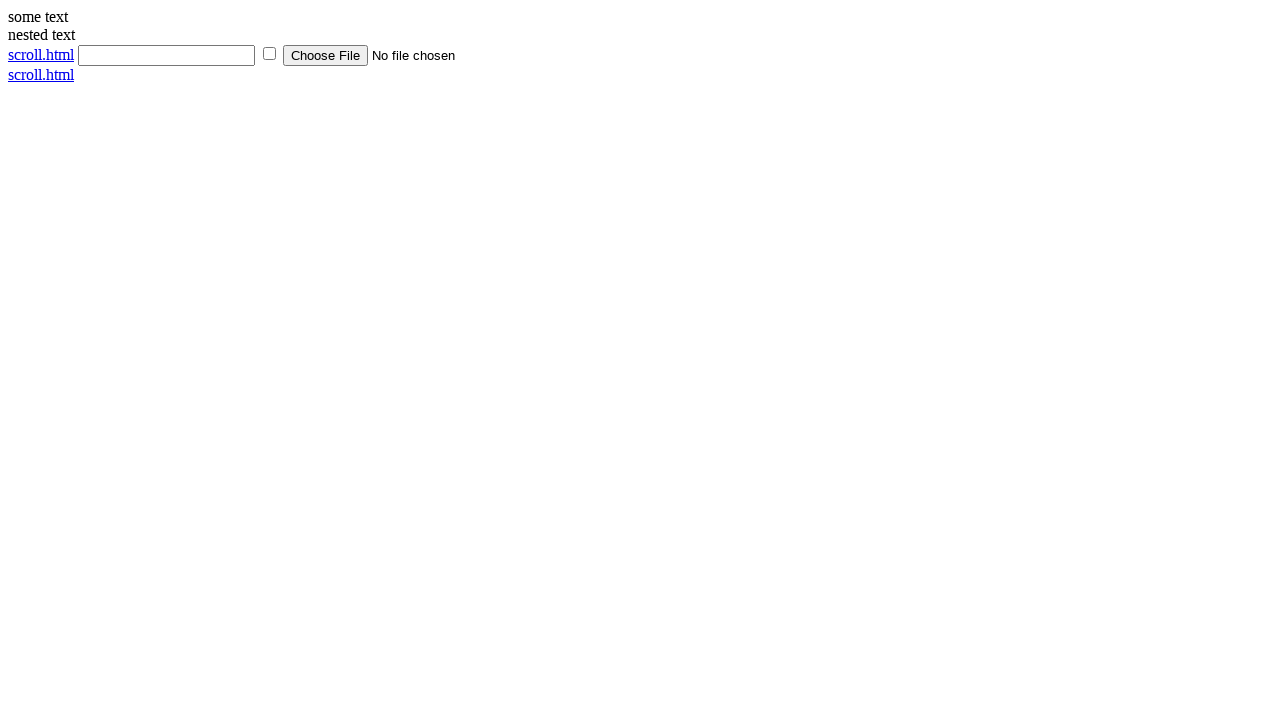

Filled shadow DOM text input with 'selenium' on #shadow_host >> input[type='text']
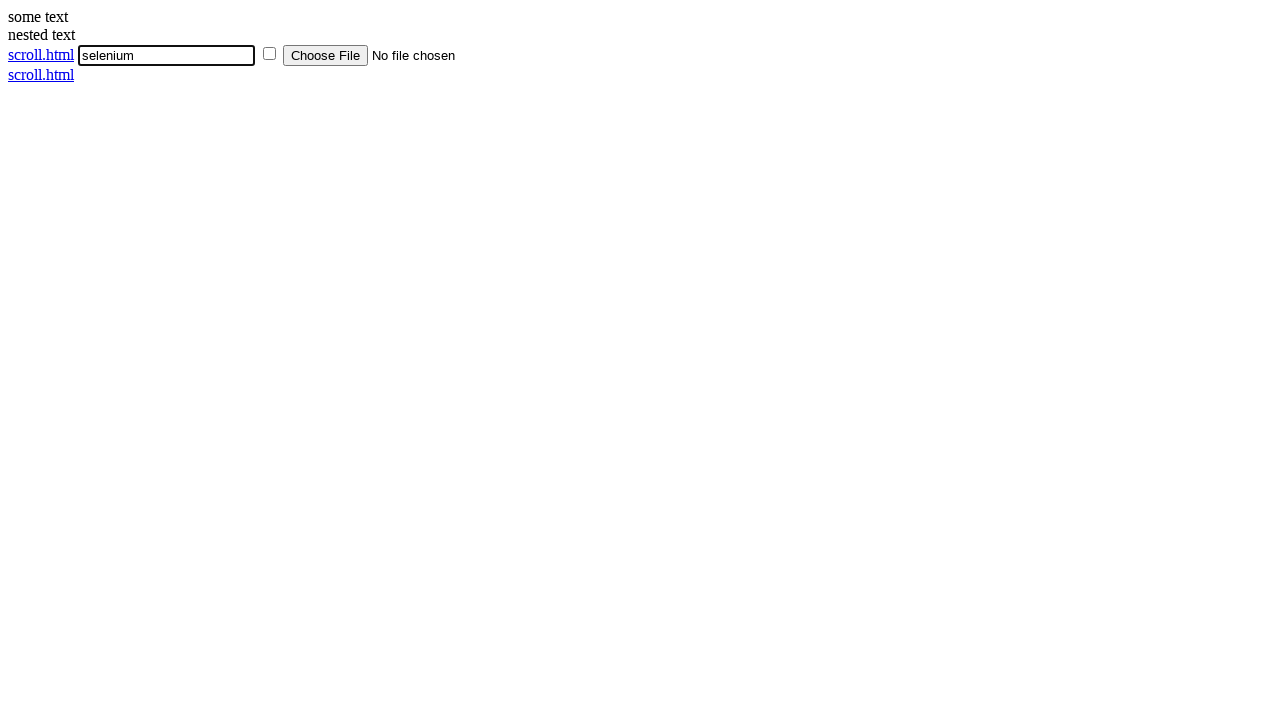

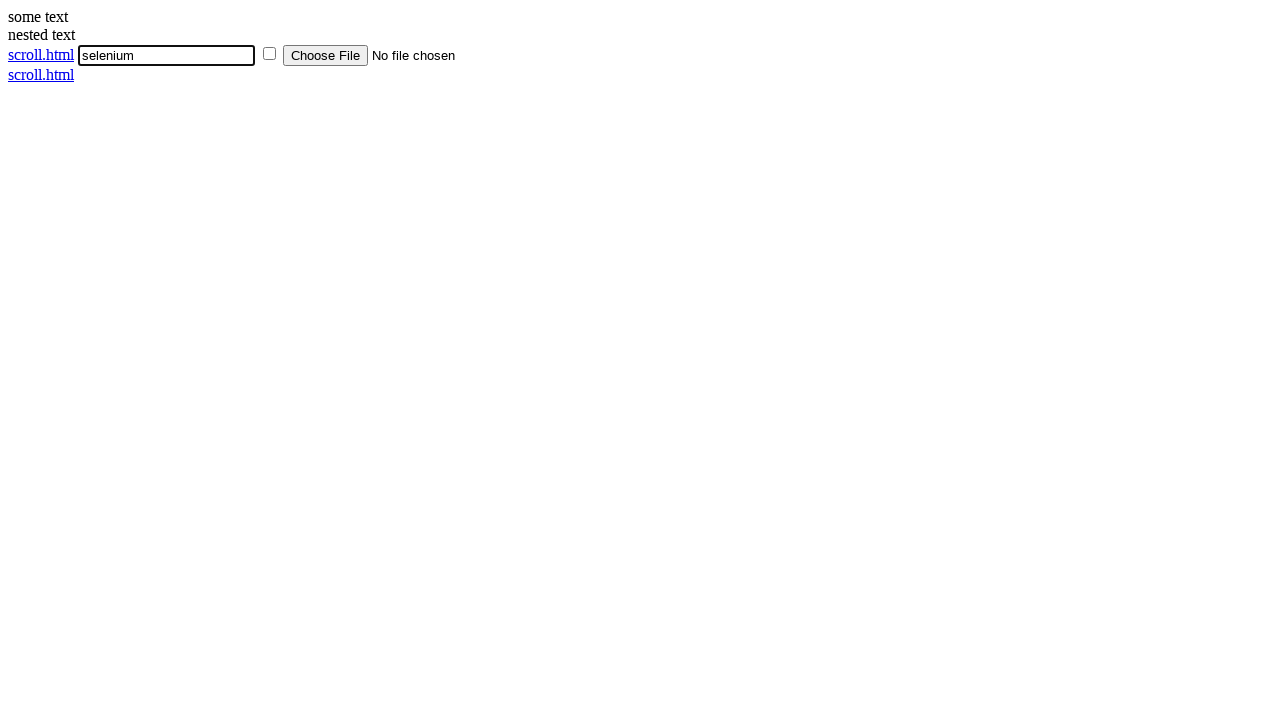